Tests that toggle-all checkbox updates state when individual items are completed or cleared

Starting URL: https://demo.playwright.dev/todomvc

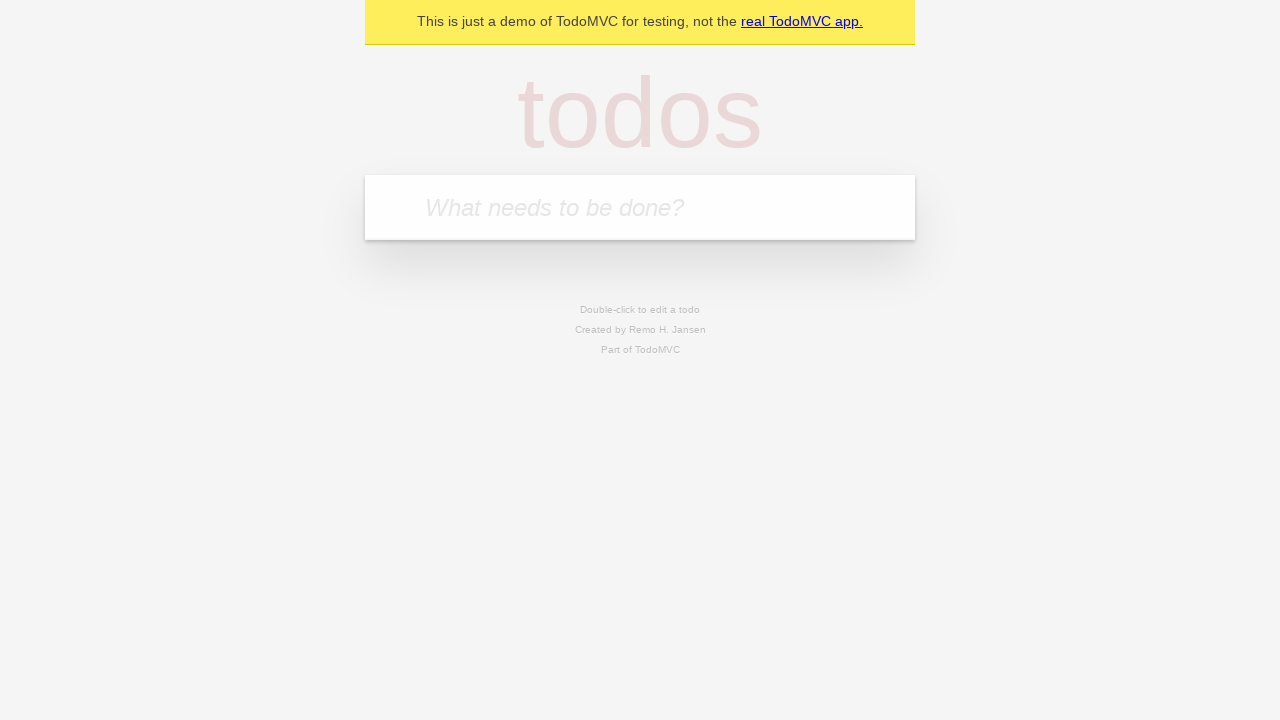

Filled new todo field with 'buy some cheese' on .new-todo
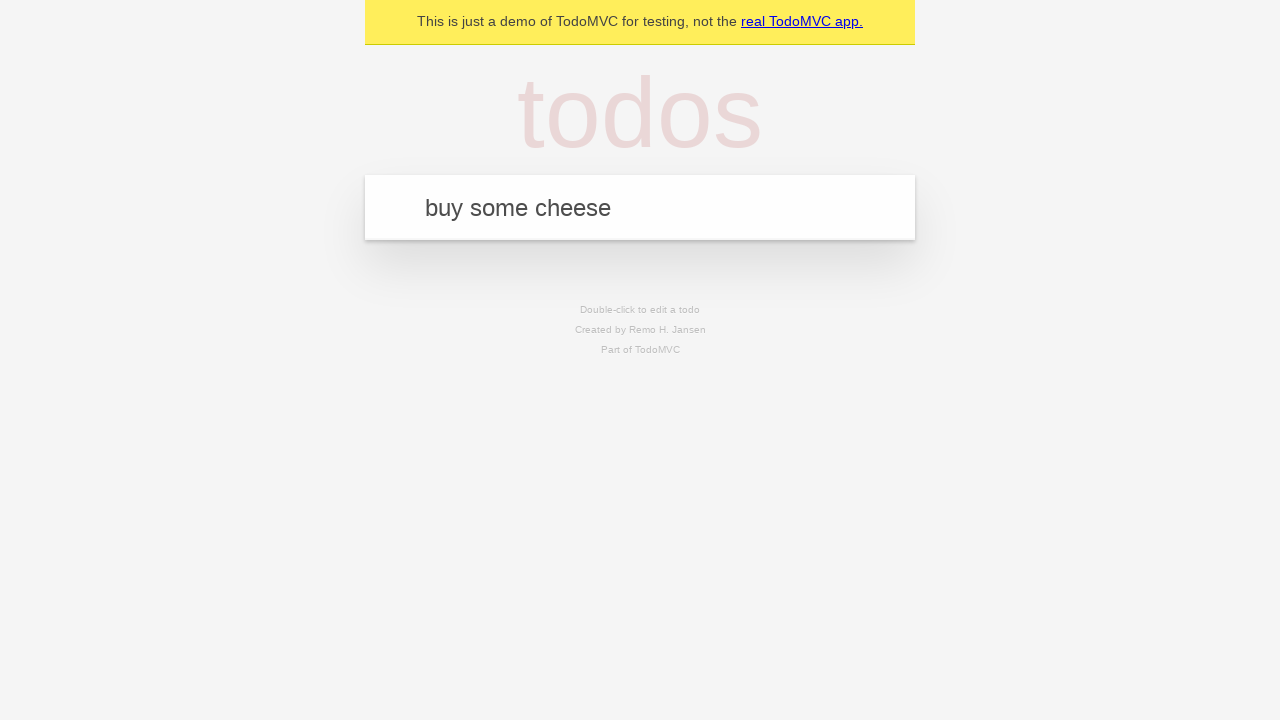

Pressed Enter to create first todo on .new-todo
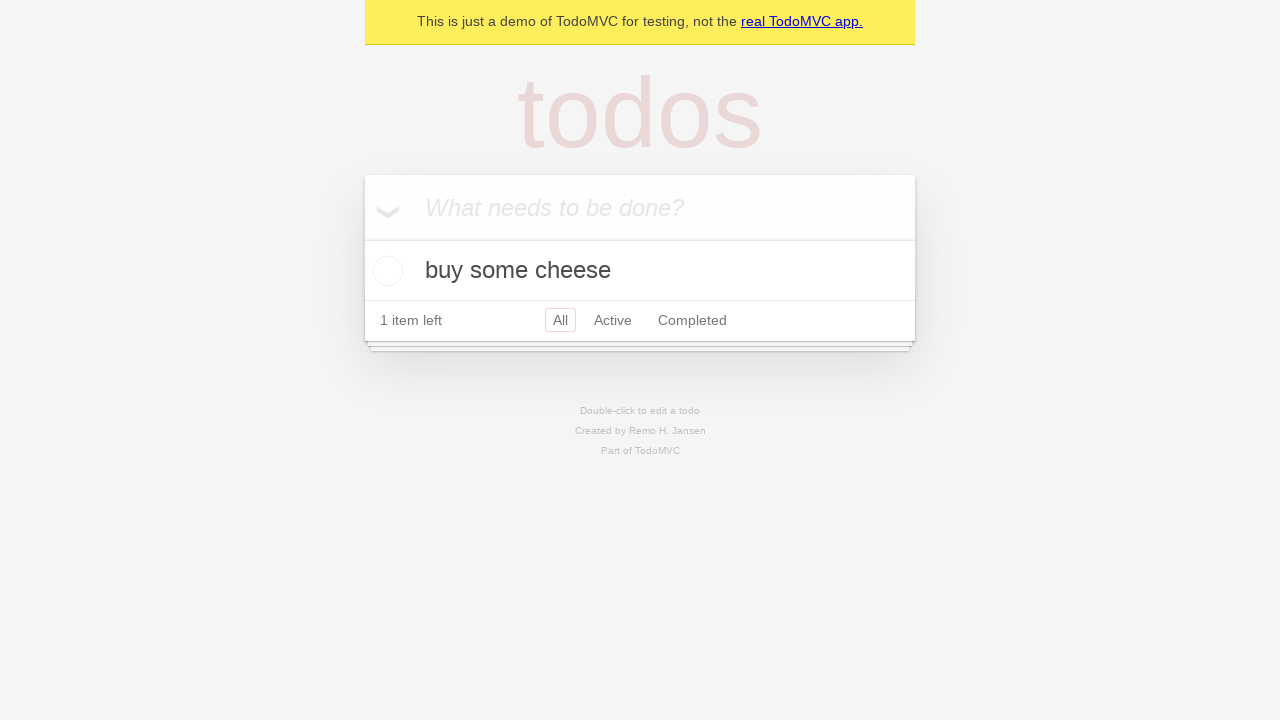

Filled new todo field with 'feed the cat' on .new-todo
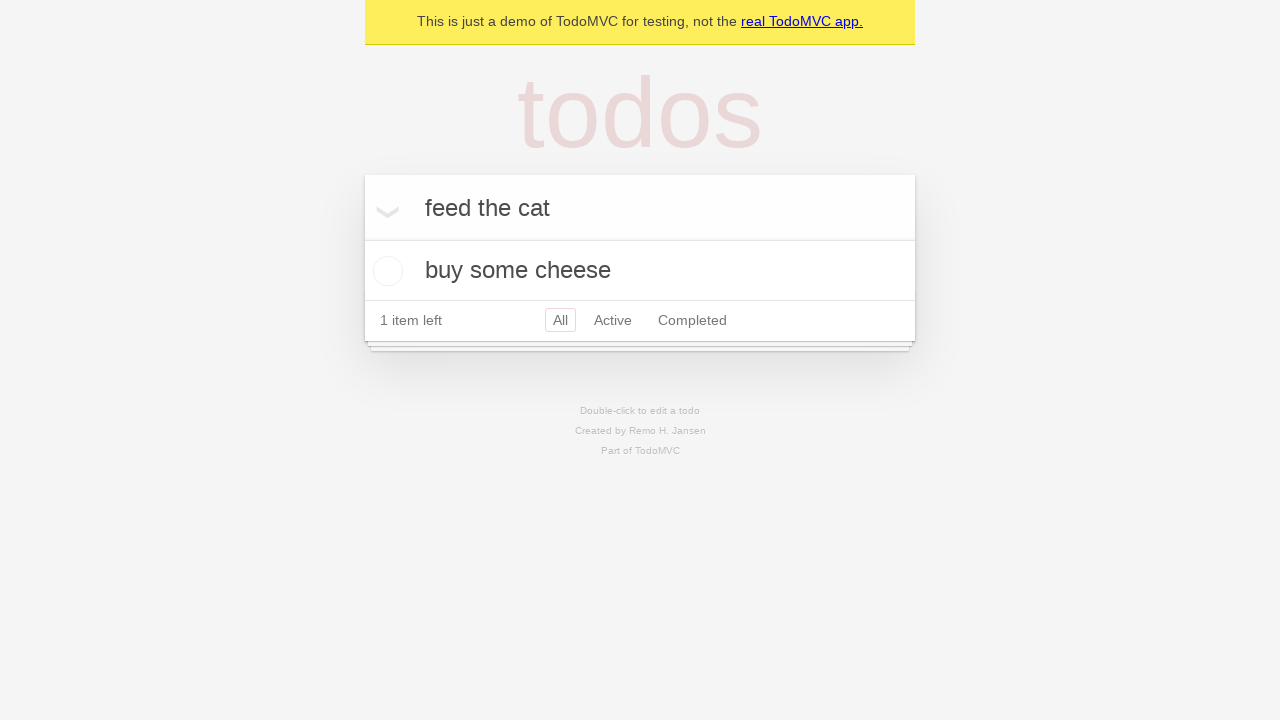

Pressed Enter to create second todo on .new-todo
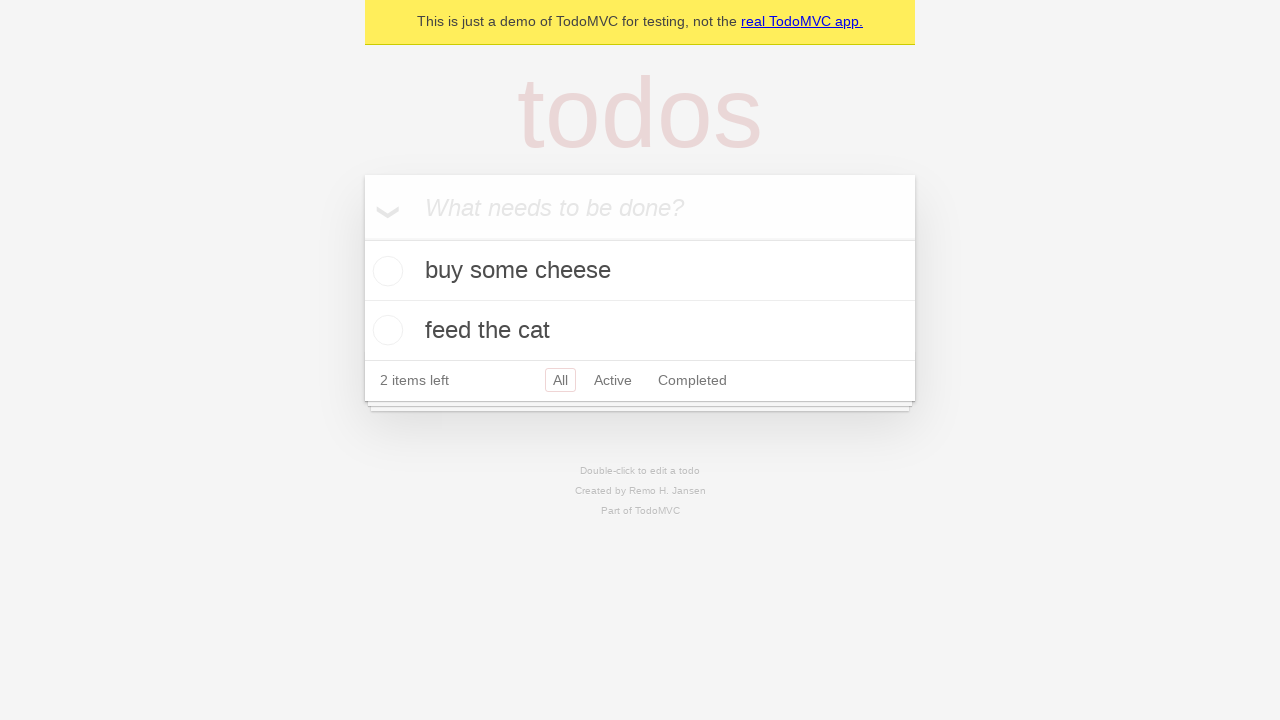

Filled new todo field with 'book a doctors appointment' on .new-todo
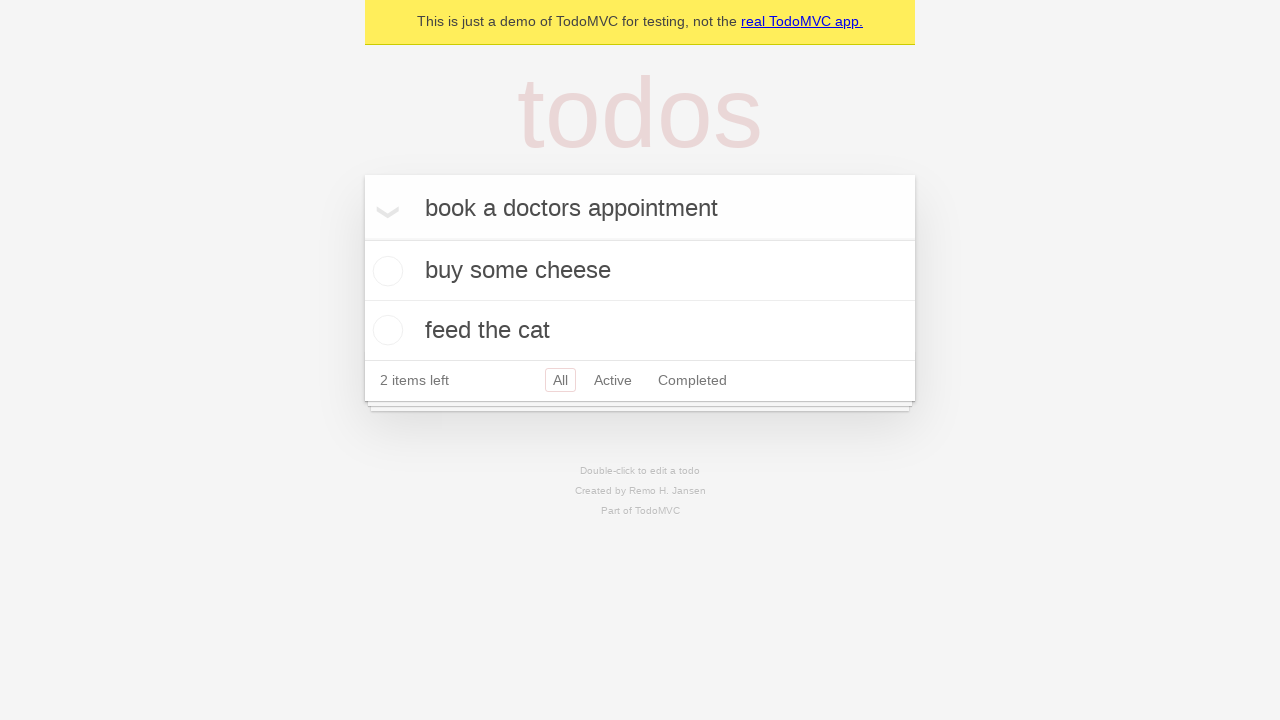

Pressed Enter to create third todo on .new-todo
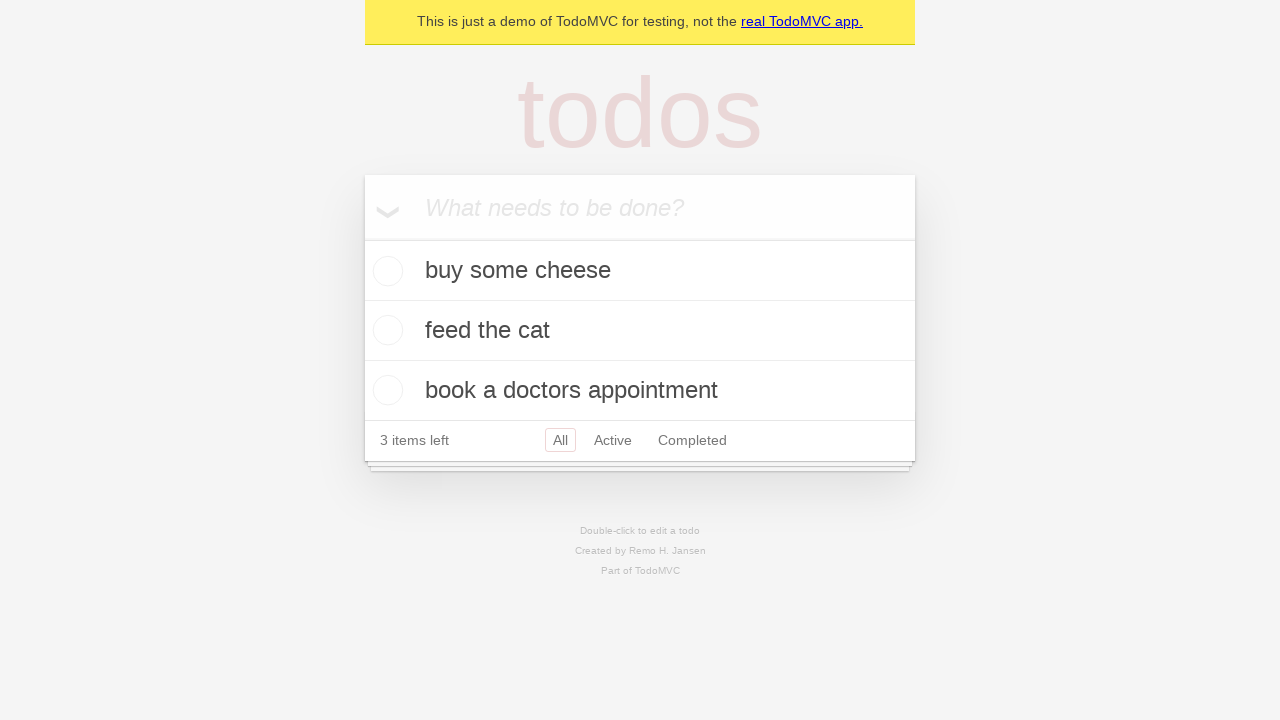

Waited for all three todo items to be loaded
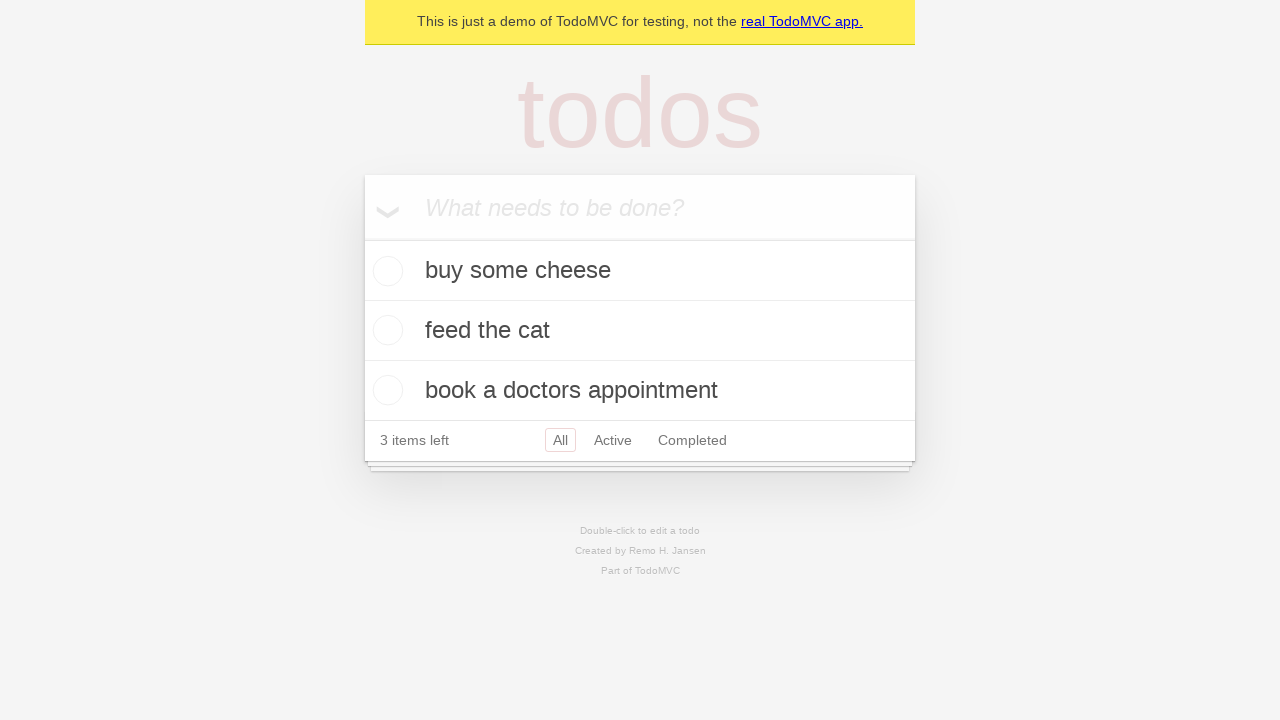

Checked toggle-all checkbox to complete all items at (362, 238) on .toggle-all
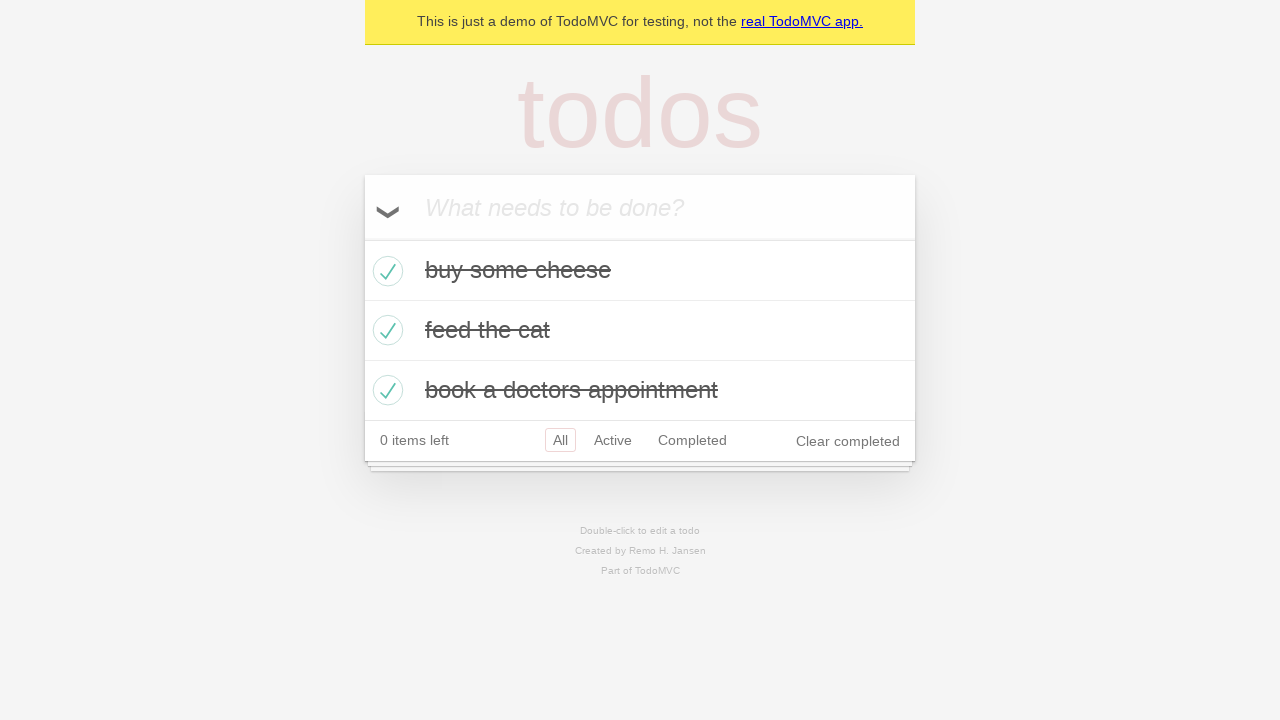

Unchecked first todo to mark it incomplete at (385, 271) on .todo-list li >> nth=0 >> .toggle
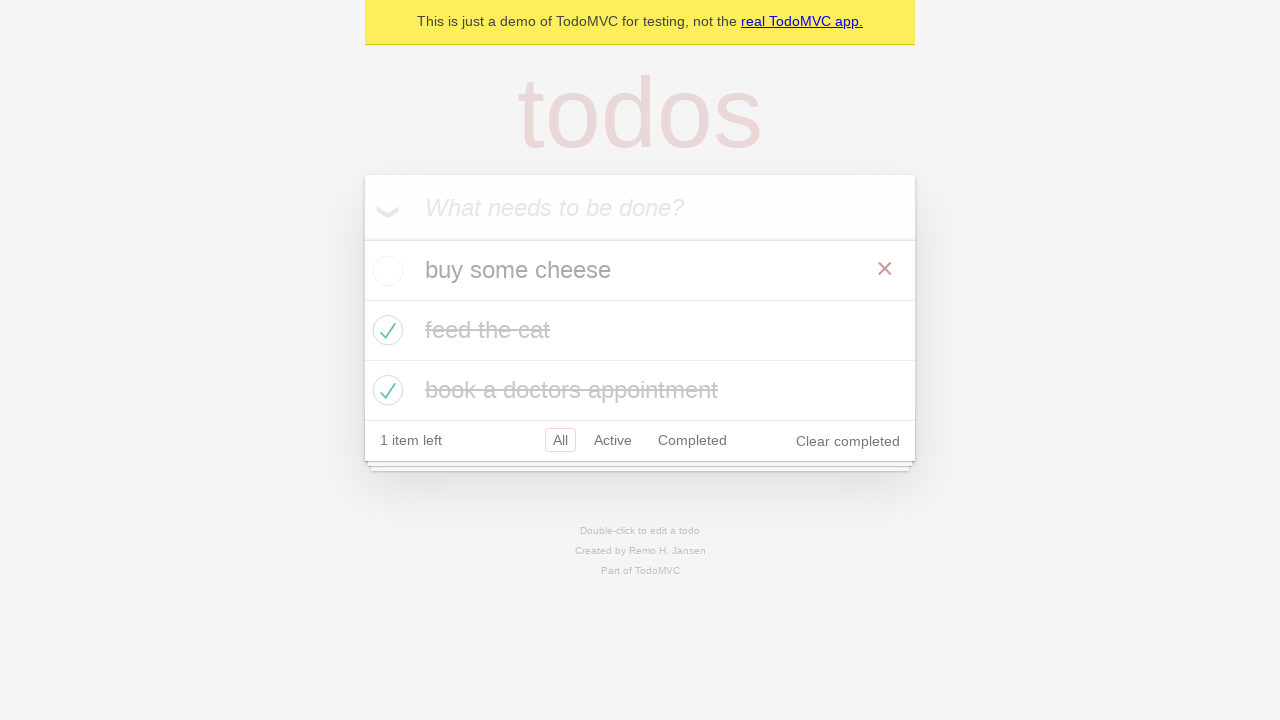

Checked first todo again to mark it complete at (385, 271) on .todo-list li >> nth=0 >> .toggle
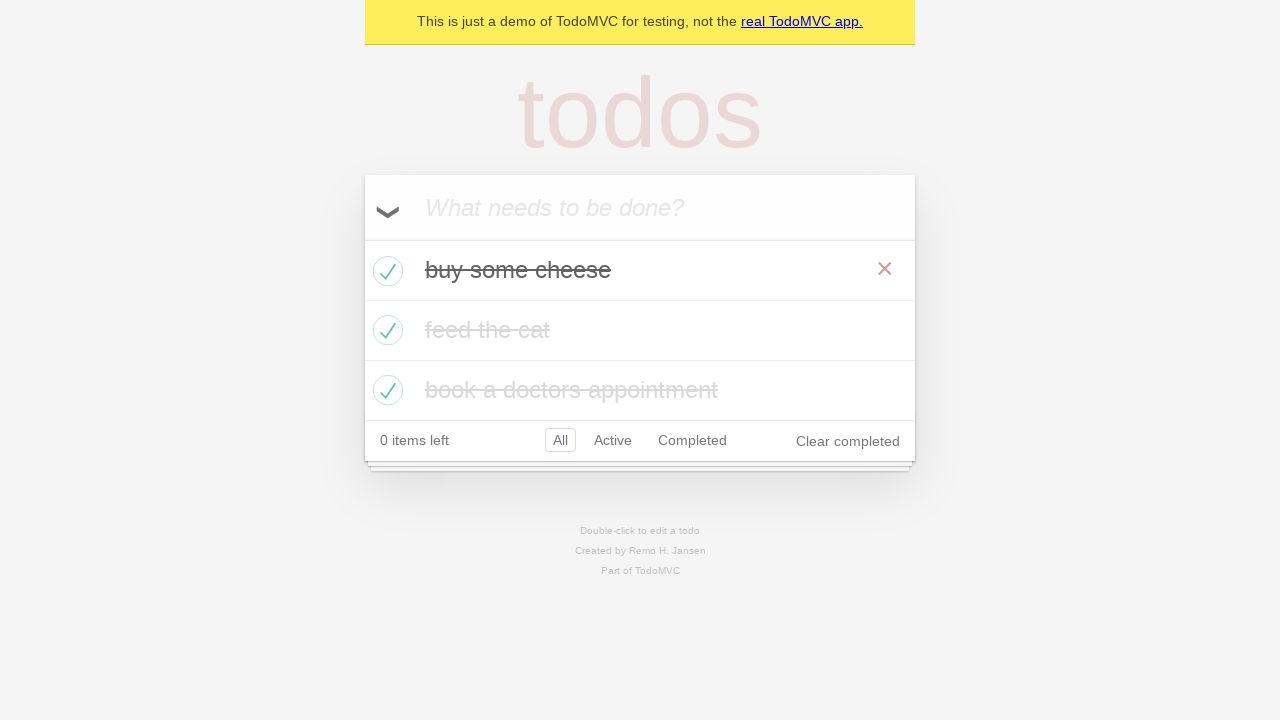

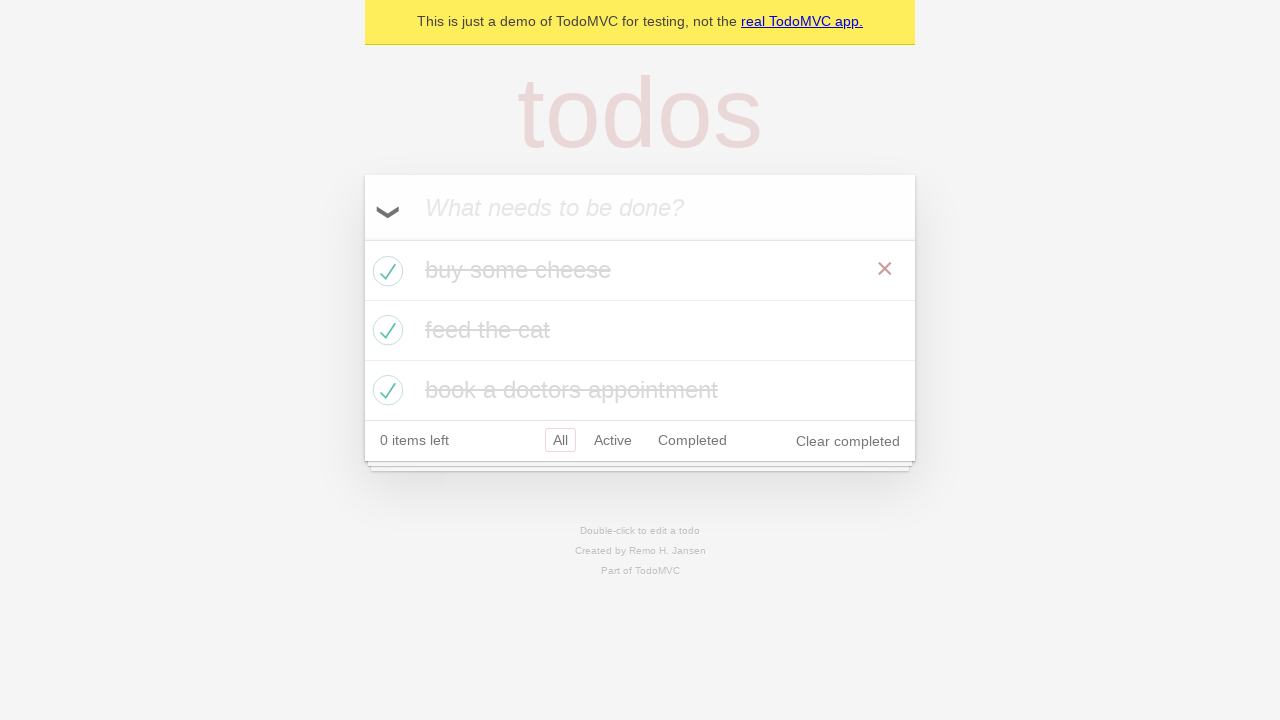